Navigates to a specific email inbox page on email-fake.com to retrieve a verification code from the page title

Starting URL: https://email-fake.com/test@email-fake.com

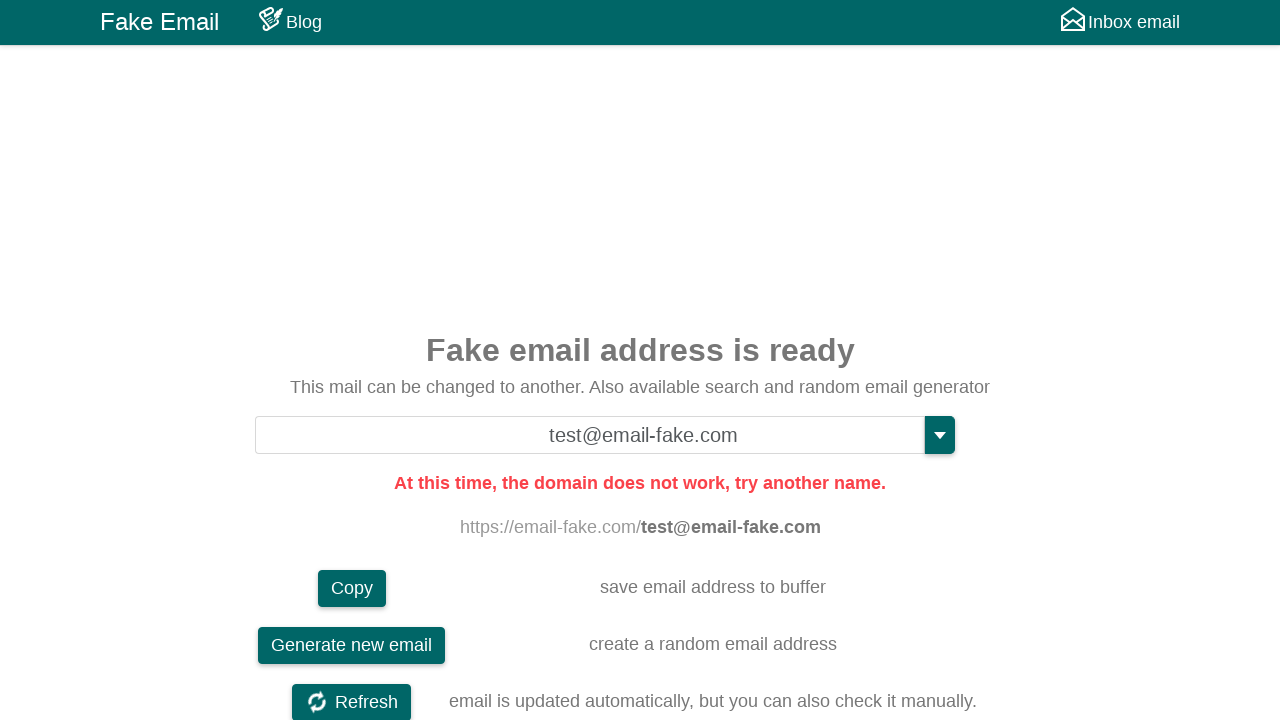

Waited 7 seconds for page to fully load
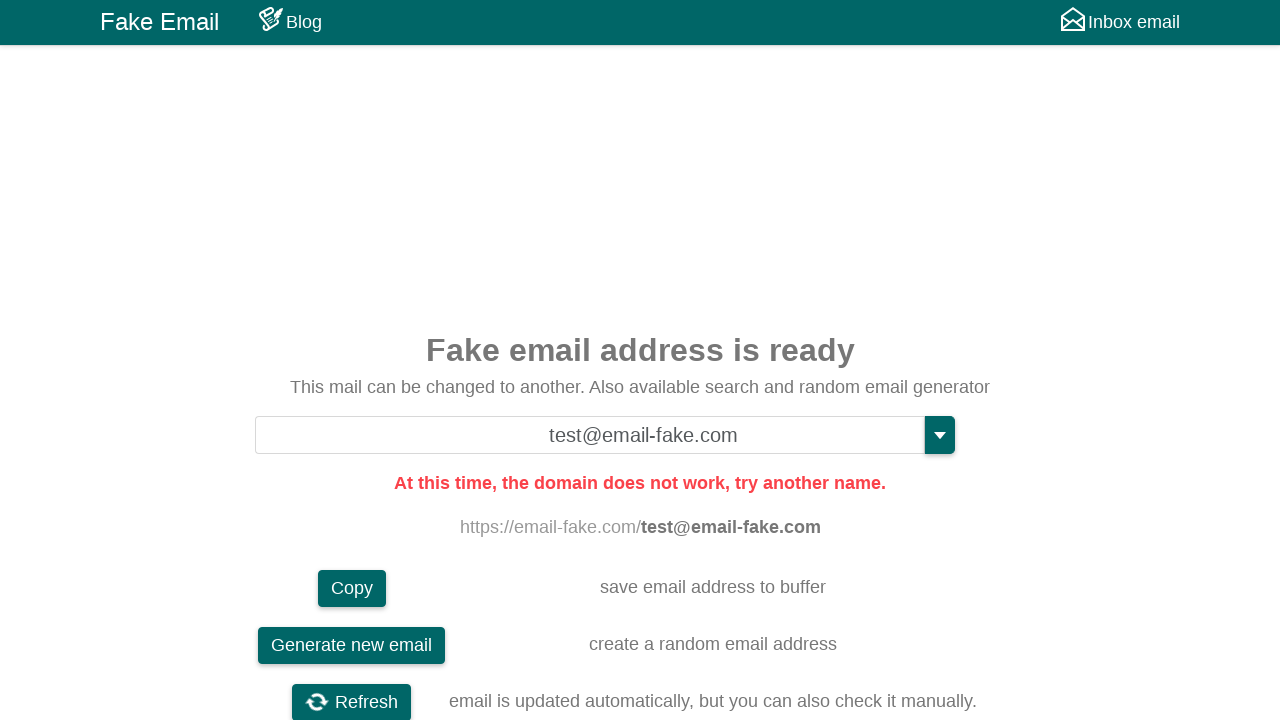

Retrieved page title
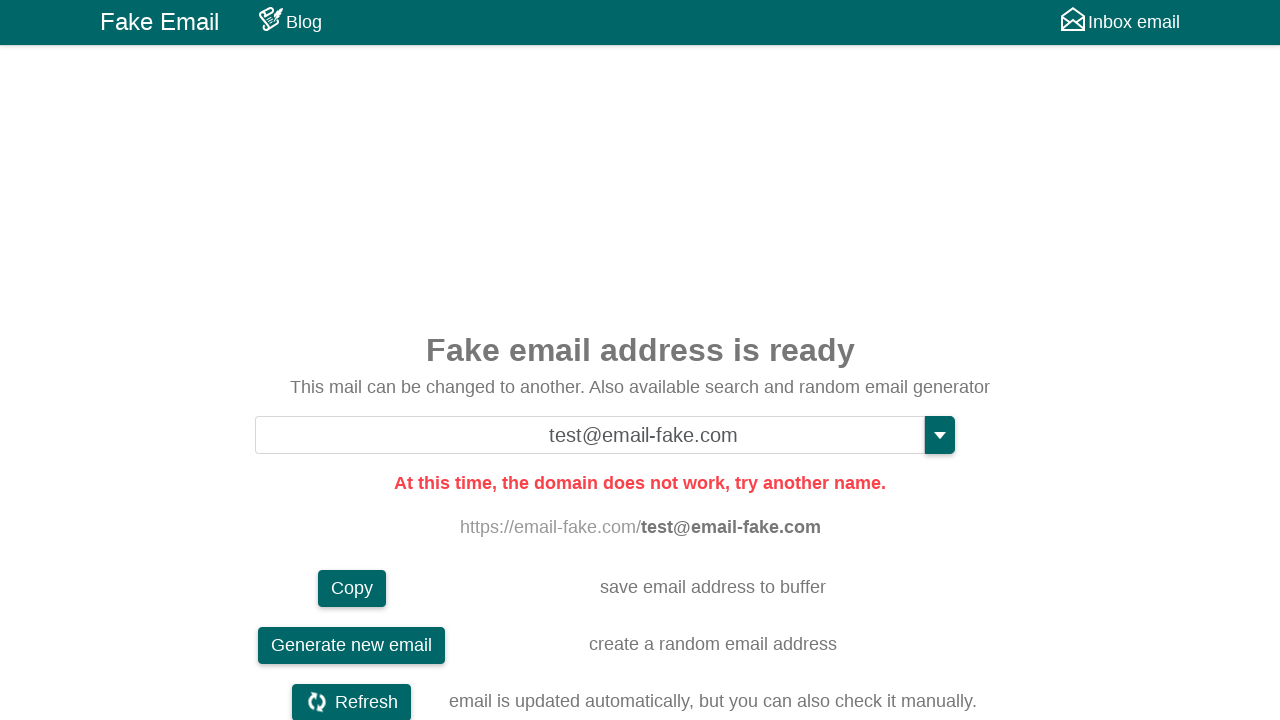

Extracted verification code from page title: Fake
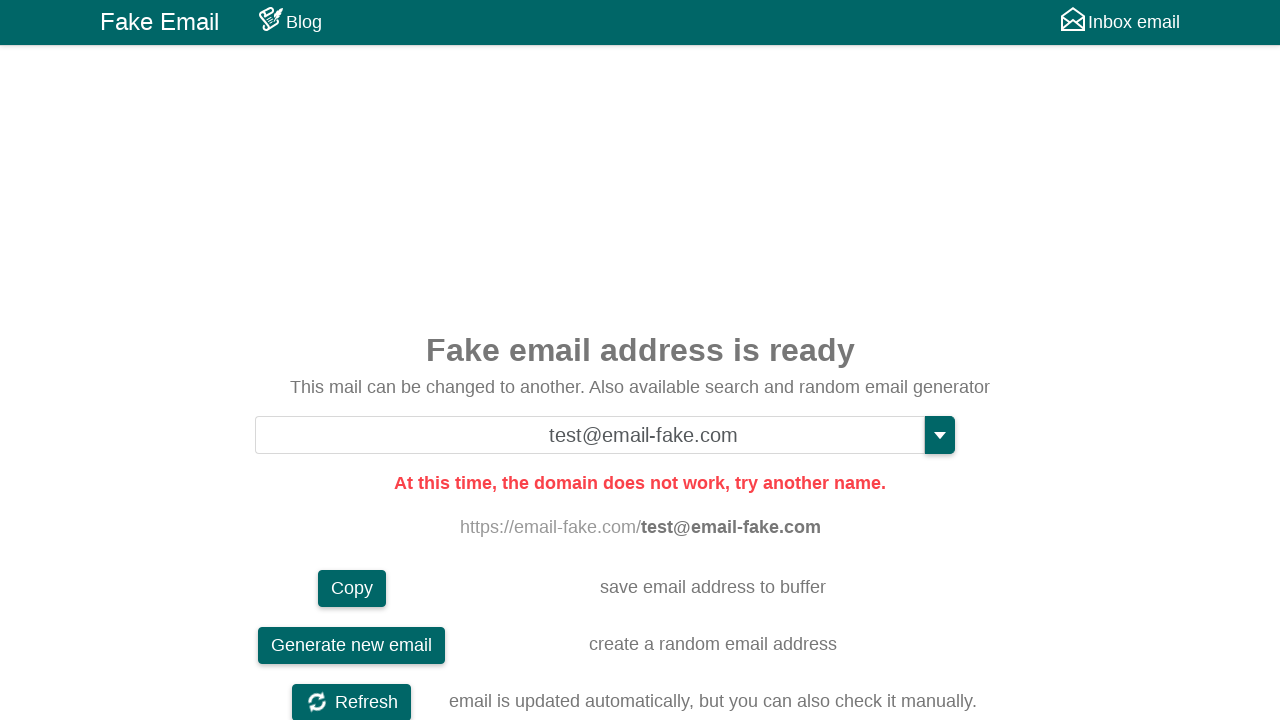

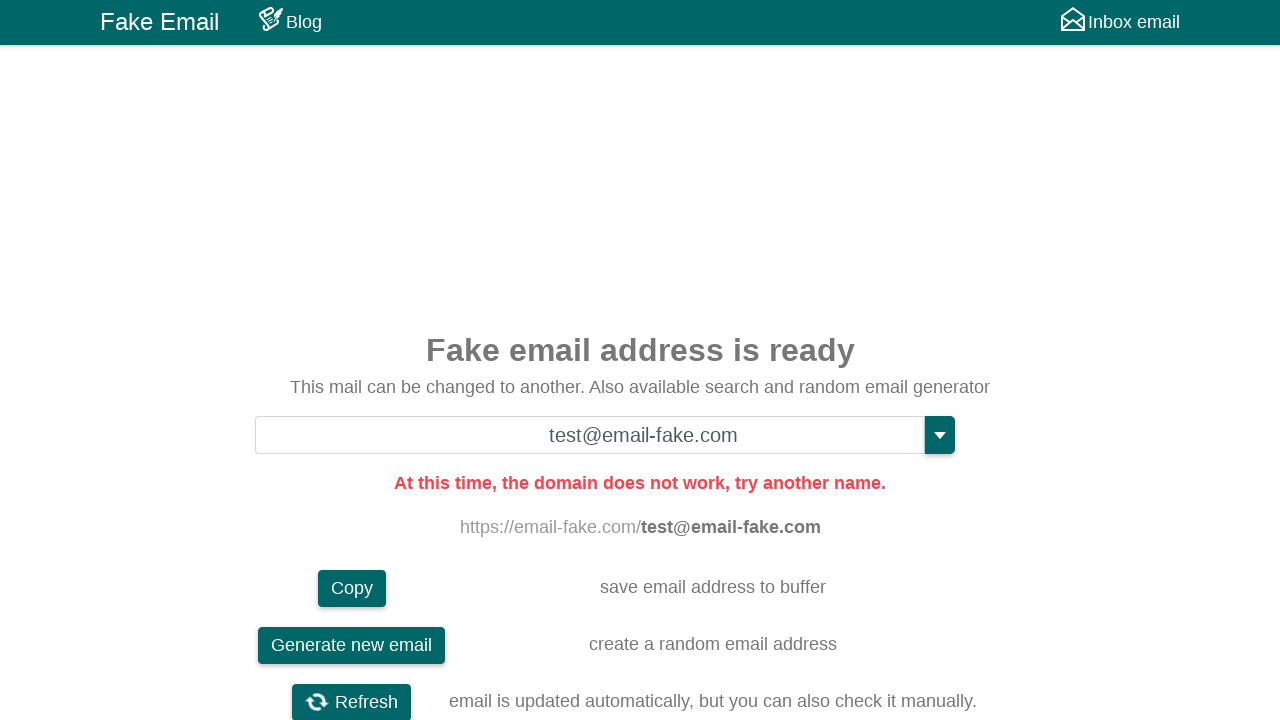